Tests navigation functionality by clicking a link, verifying the page title, then navigating back and verifying the original page title

Starting URL: https://practice.cydeo.com

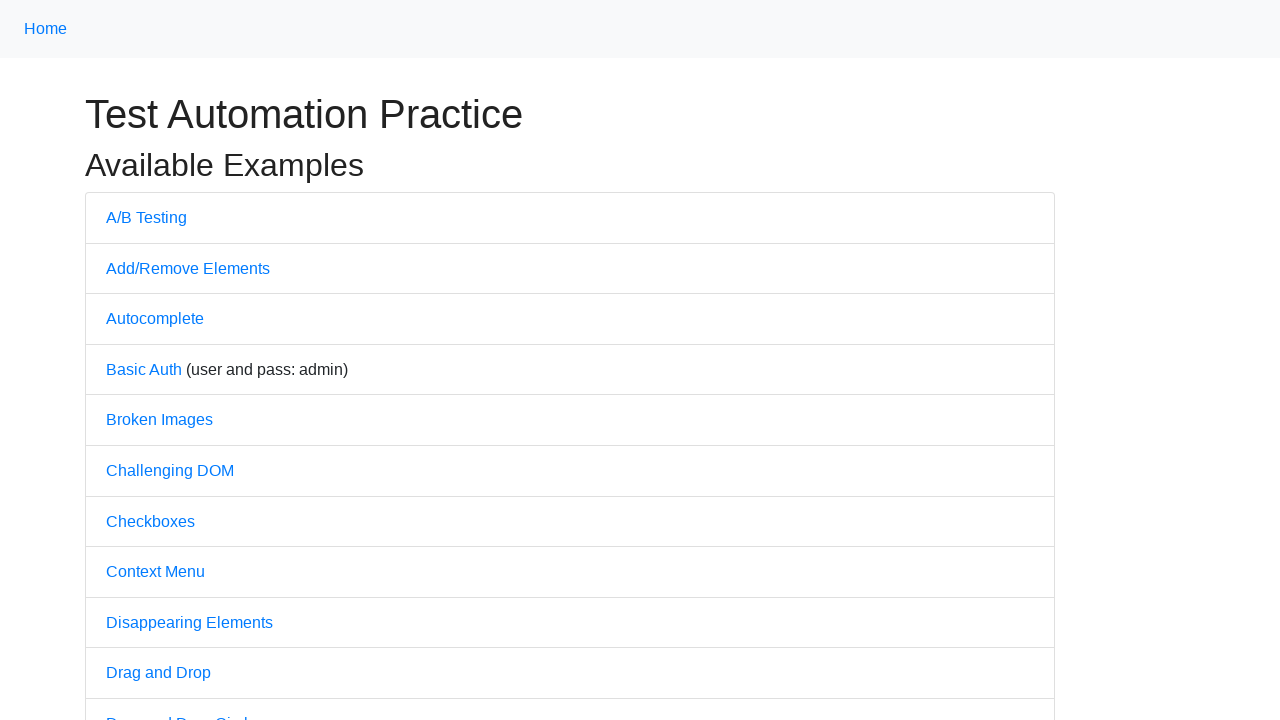

Clicked on 'A/B Testing' link at (146, 217) on text=A/B Testing
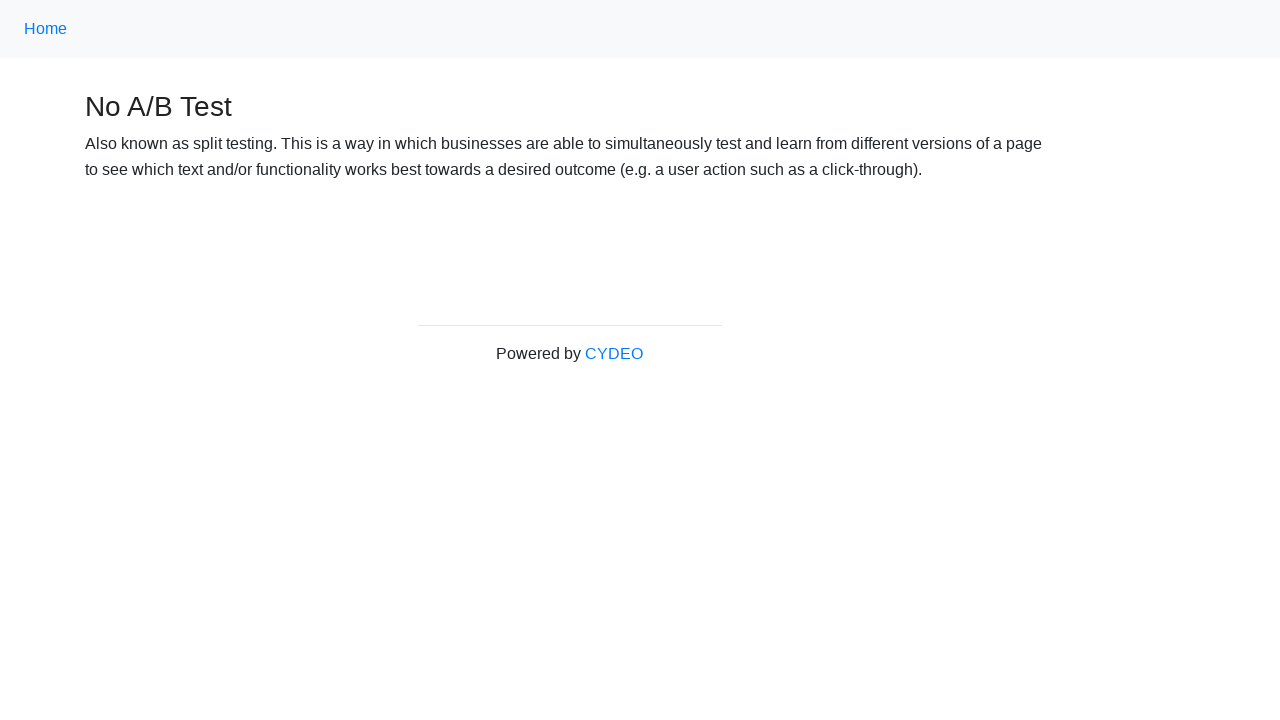

Waited for page load state after clicking A/B Testing link
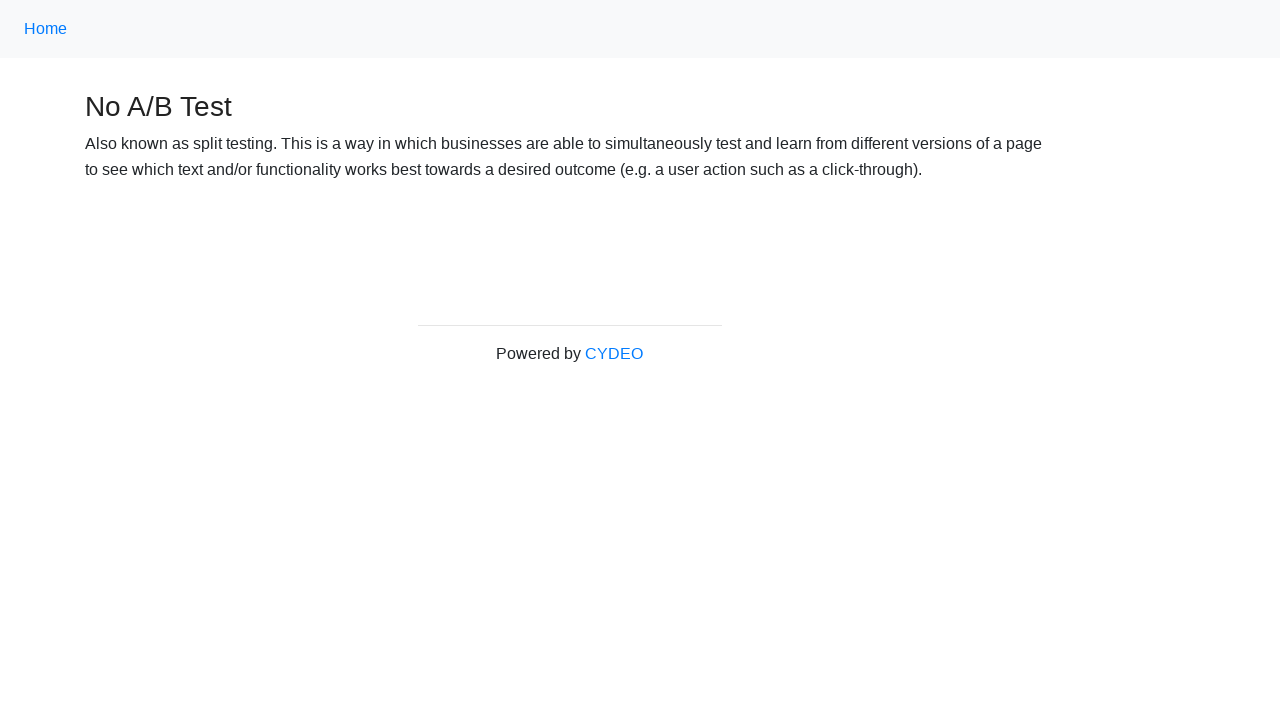

Verified page title is 'No A/B Test'
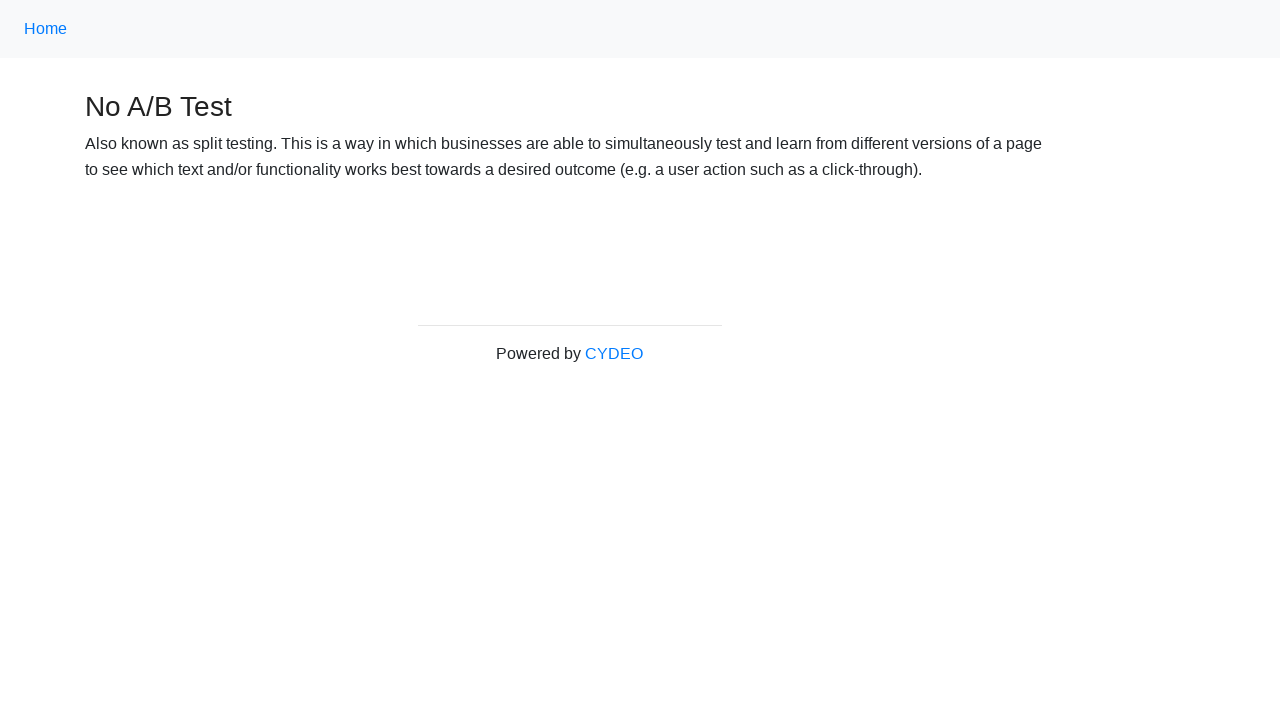

Navigated back to previous page
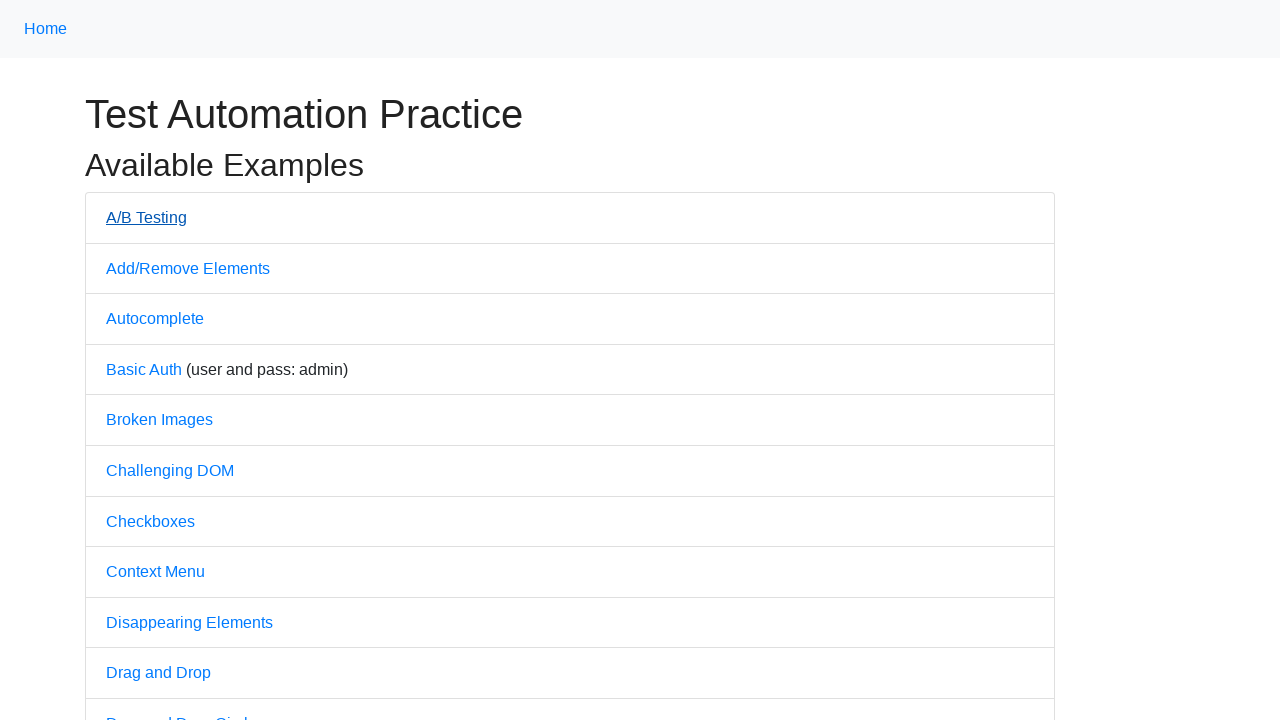

Waited for page load state after navigating back
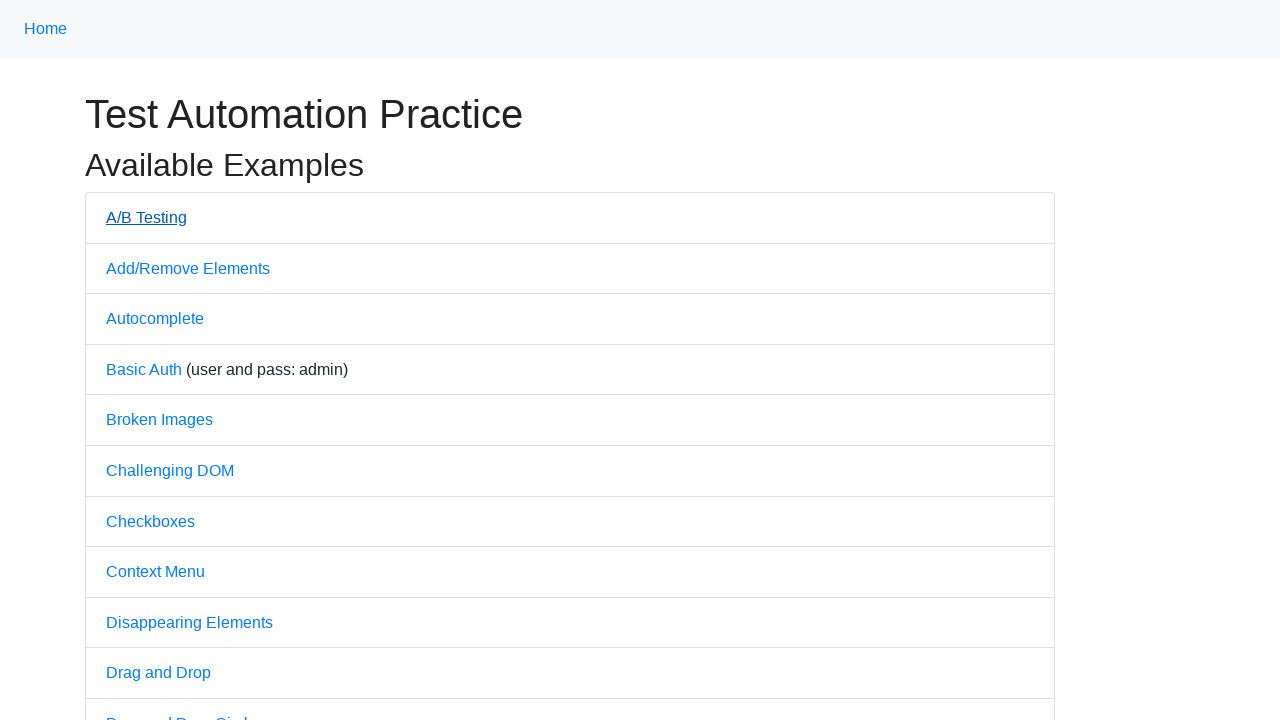

Verified page title is 'Practice' - returned to home page
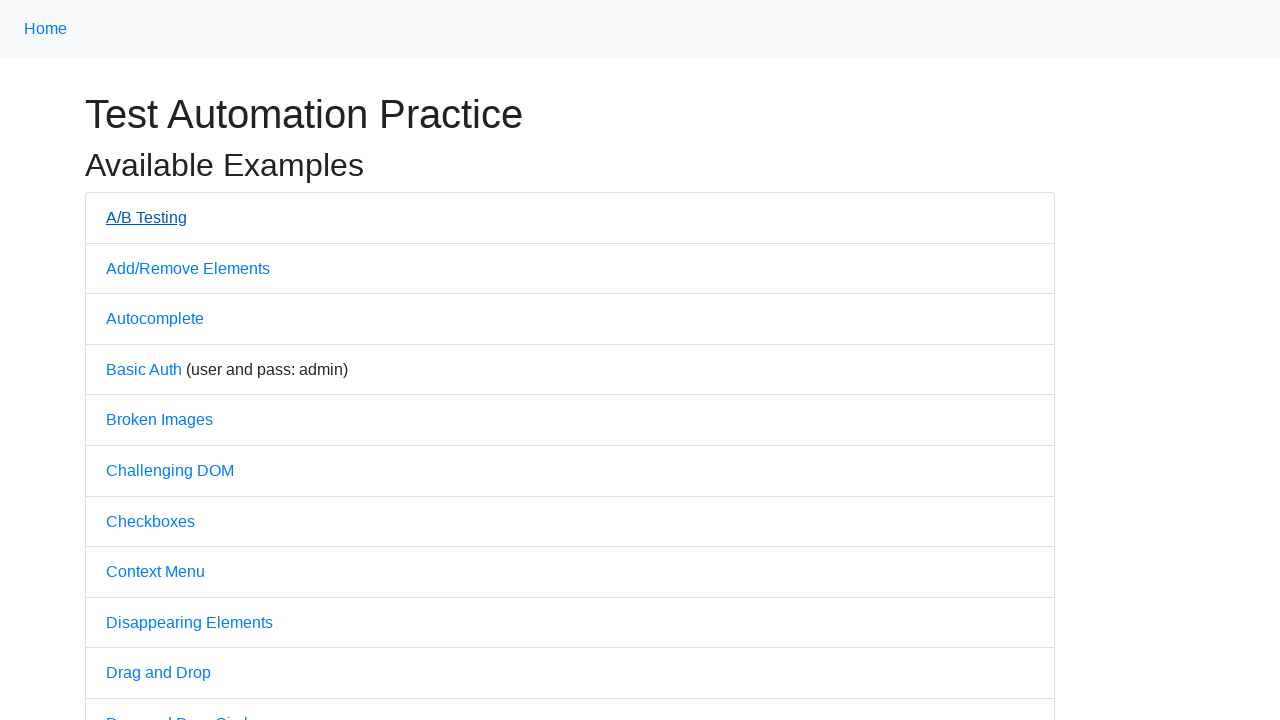

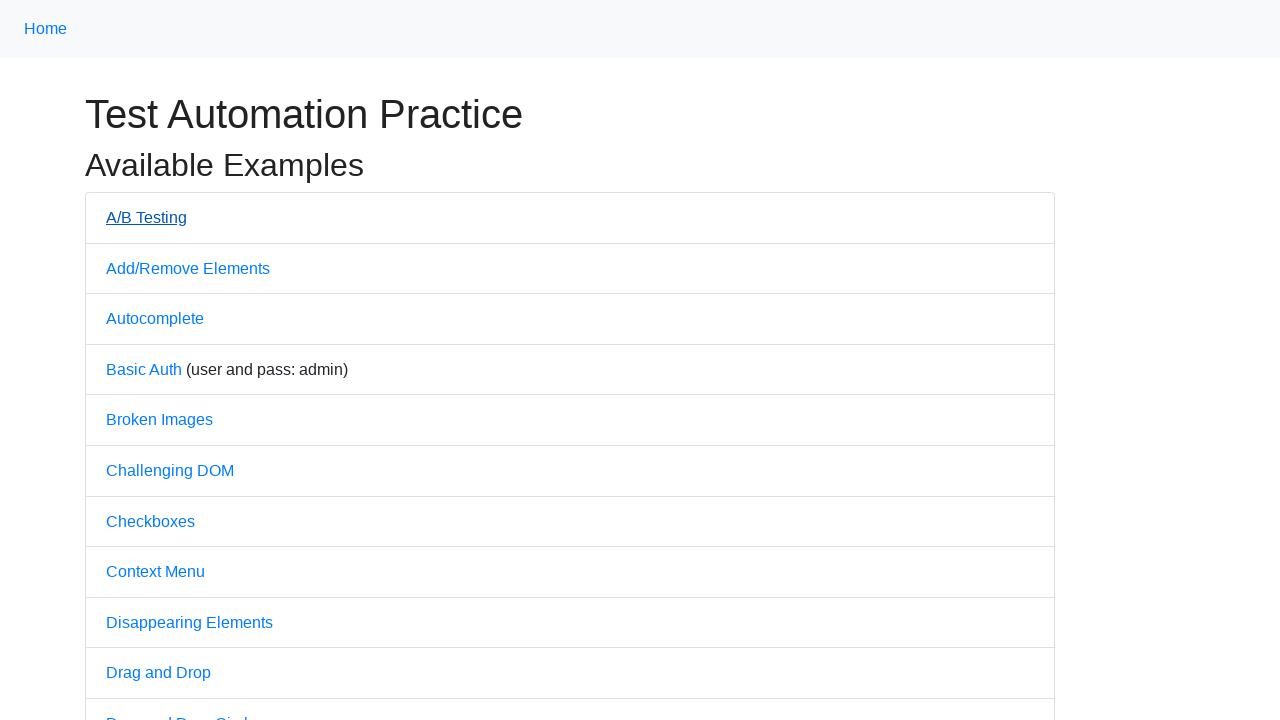